Tests the signup form functionality on a practice automation site by navigating from login to signup page, filling out registration details (name, email, password, selecting options), and submitting the form.

Starting URL: https://freelance-learn-automation.vercel.app/login

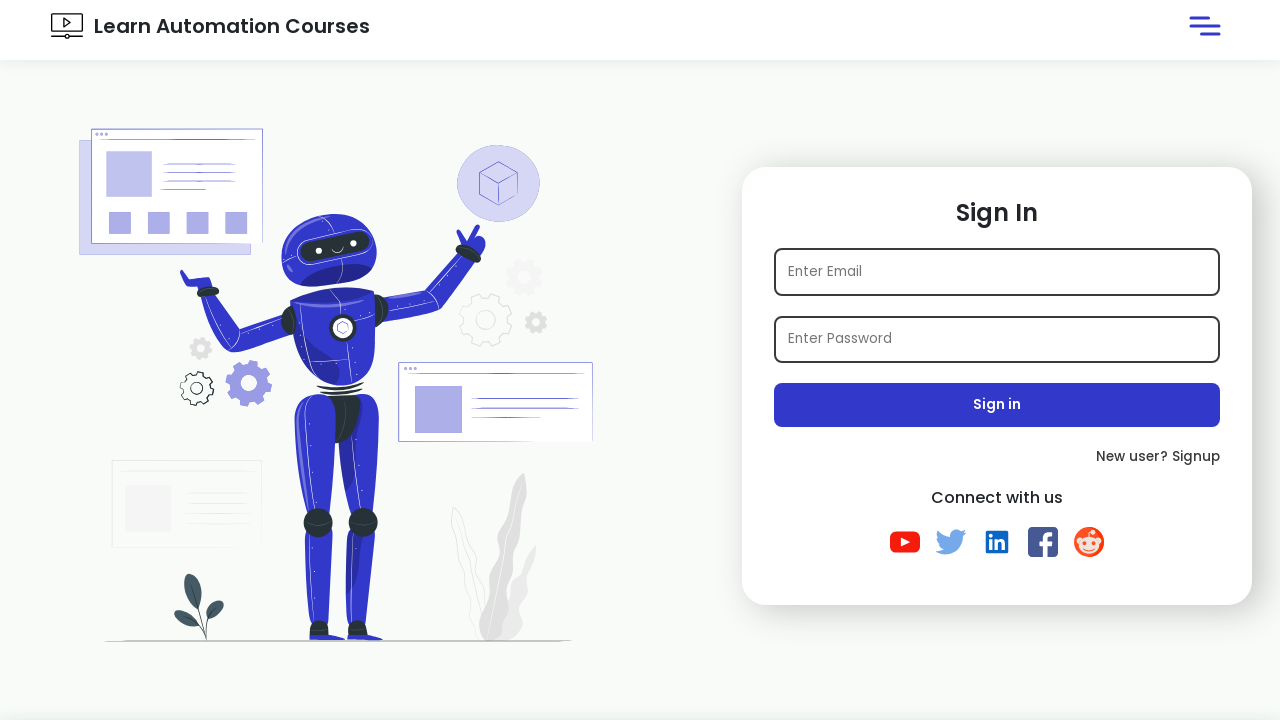

Clicked 'New user? Signup' link to navigate to signup page at (997, 457) on xpath=//a[text()='New user? Signup']
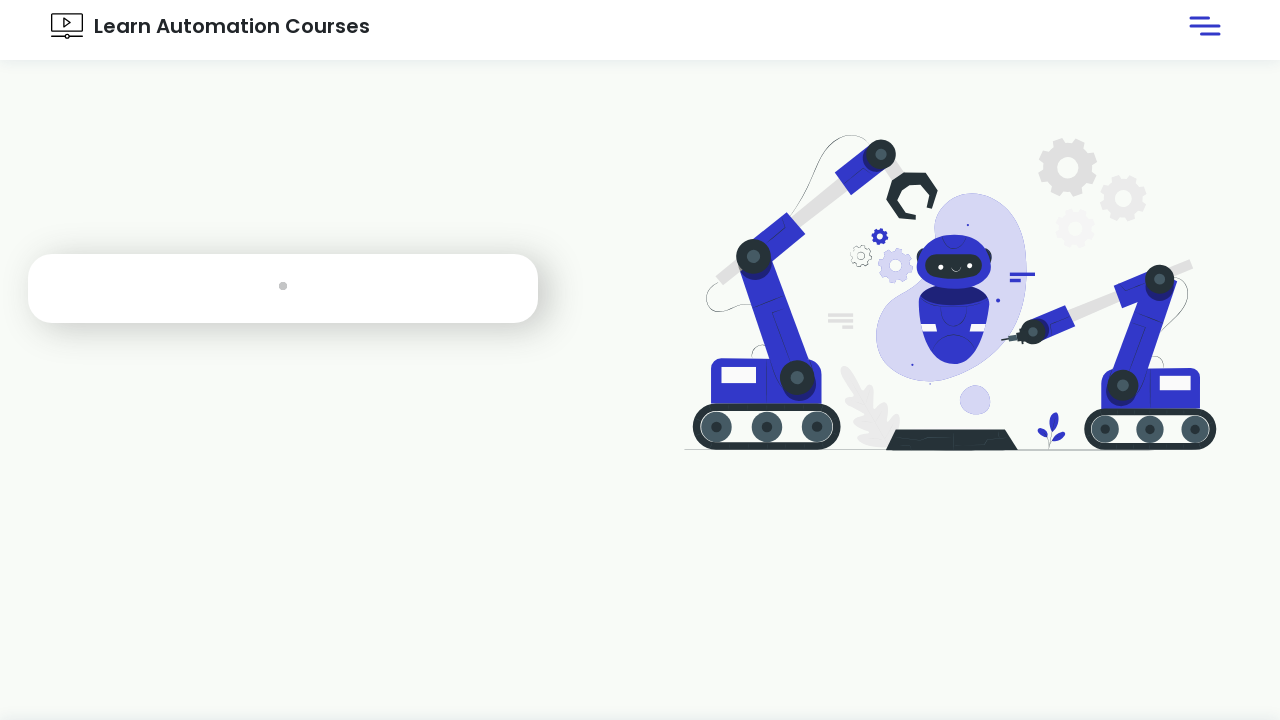

Signup page loaded successfully
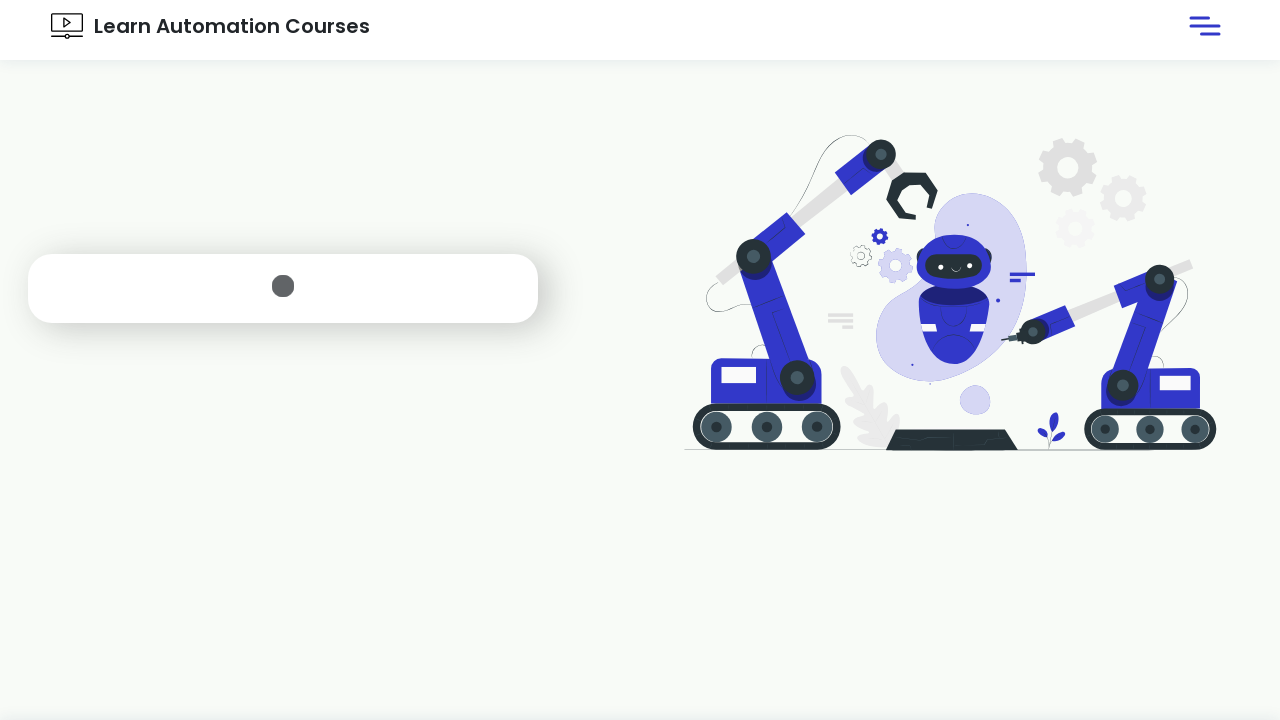

Filled name field with 'TestUser7283' on #name
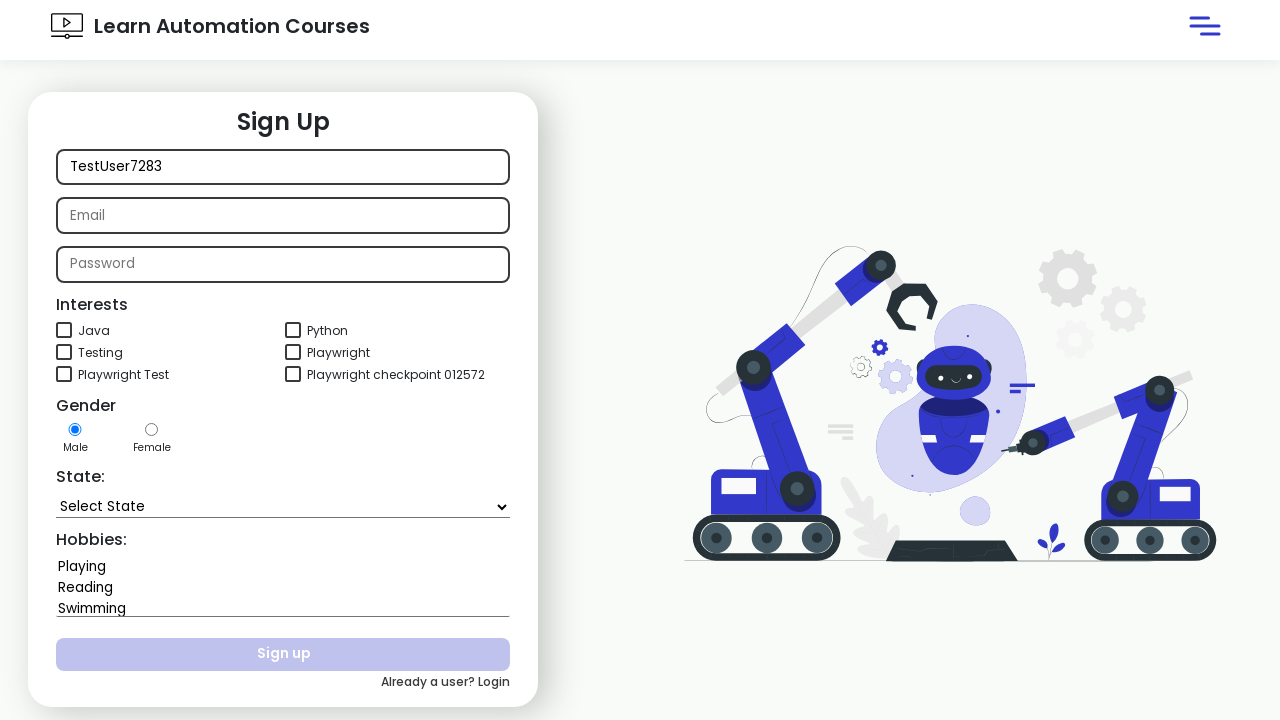

Filled email field with 'testuser7283@example.com' on #email
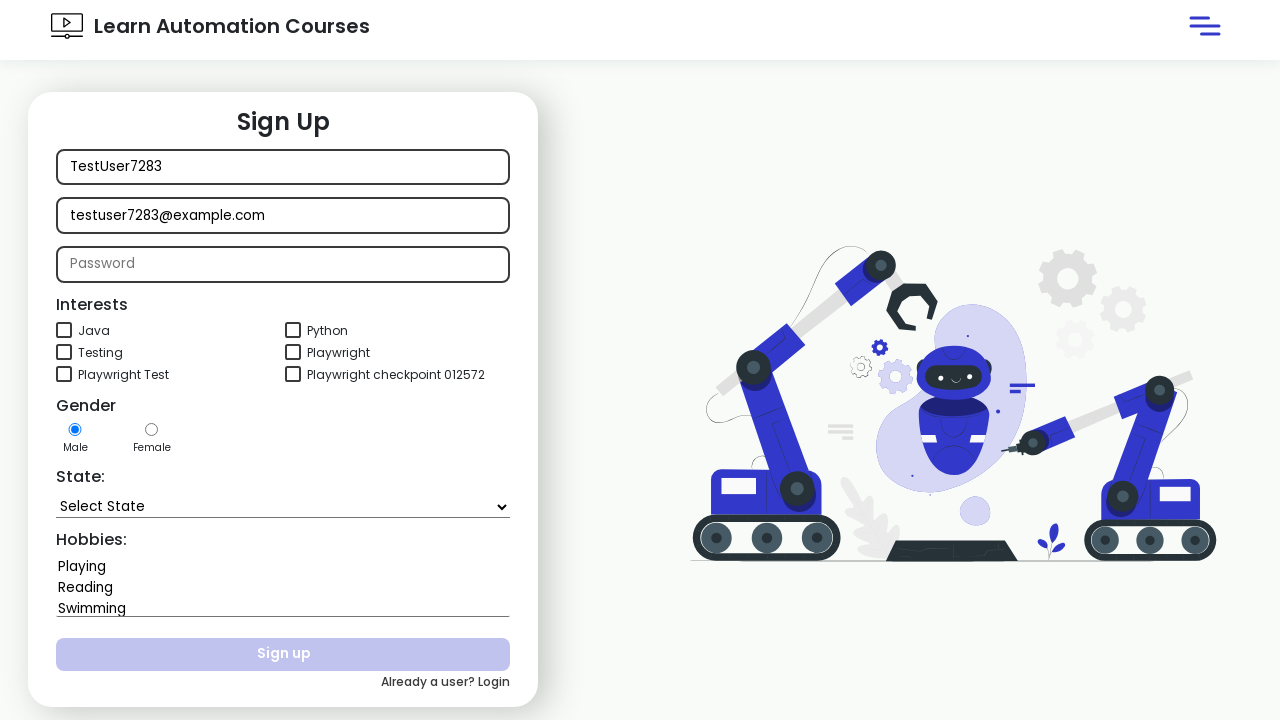

Filled password field with 'TestPass@456' on #password
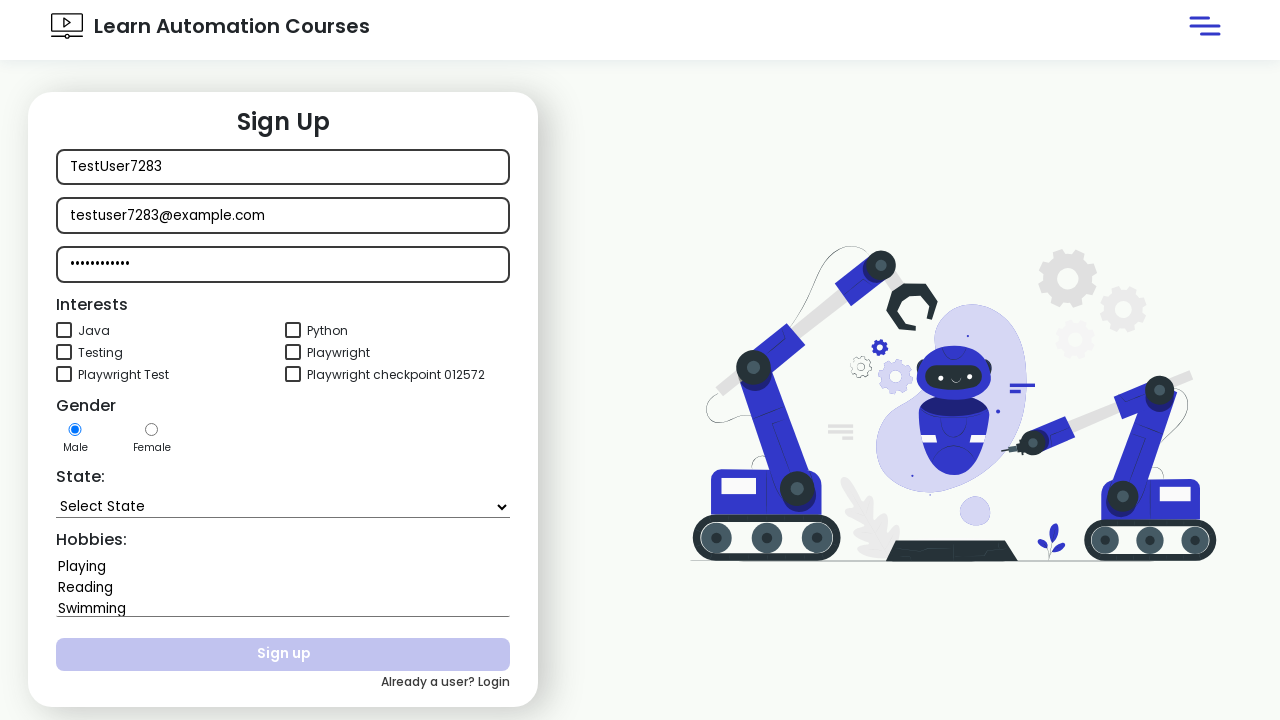

Checked Playwright checkbox at (338, 353) on xpath=//label[text()='Playwright']
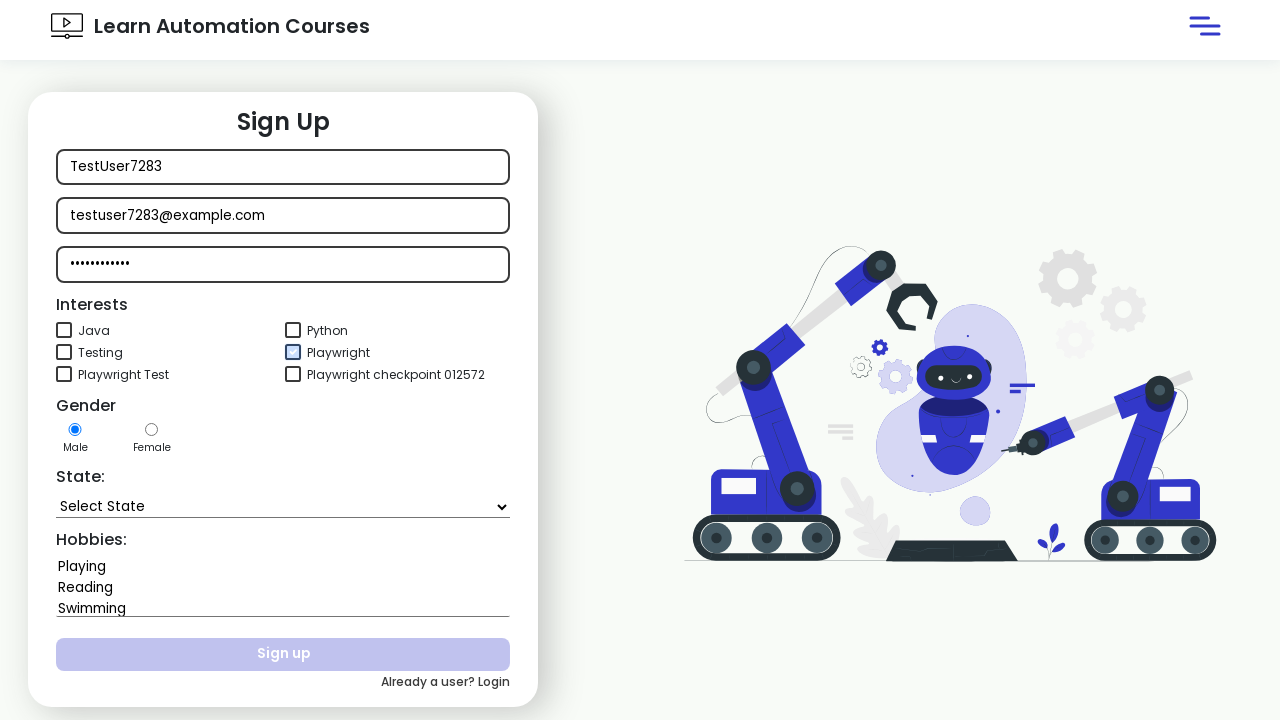

Selected gender radio button at (75, 430) on #gender1
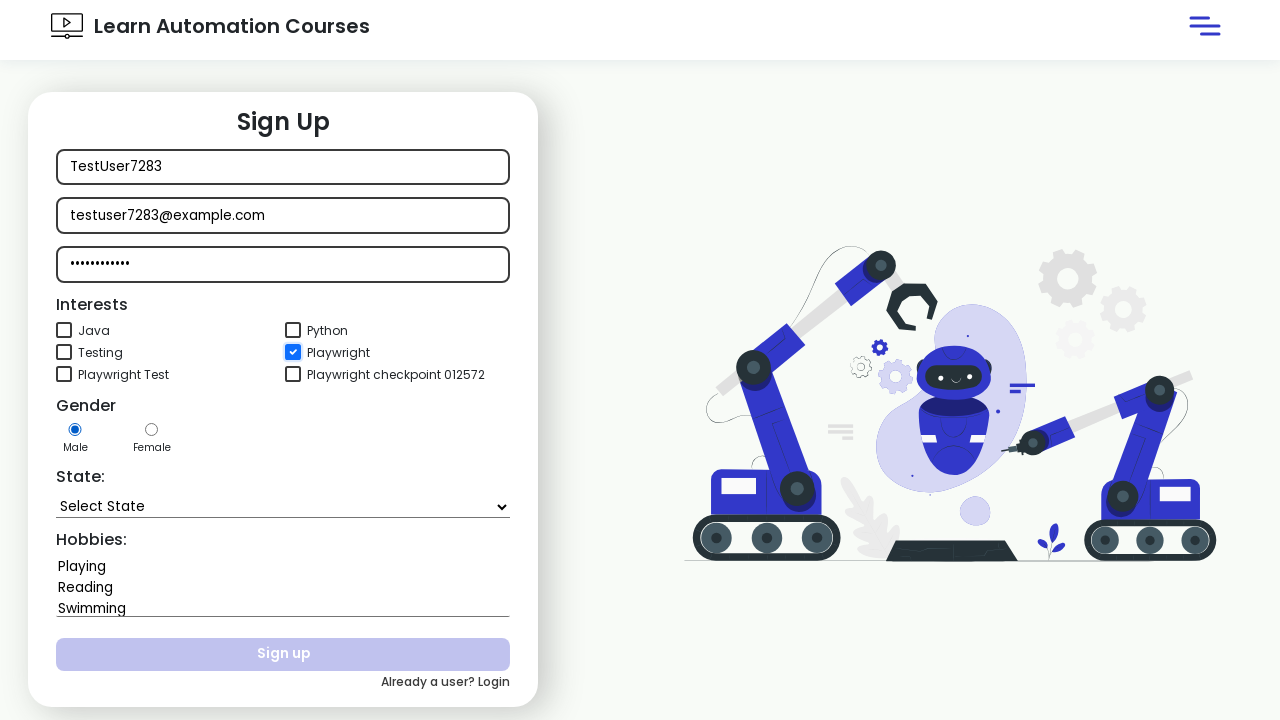

Selected 'Maharashtra' from state dropdown on xpath=//select[@name='state']
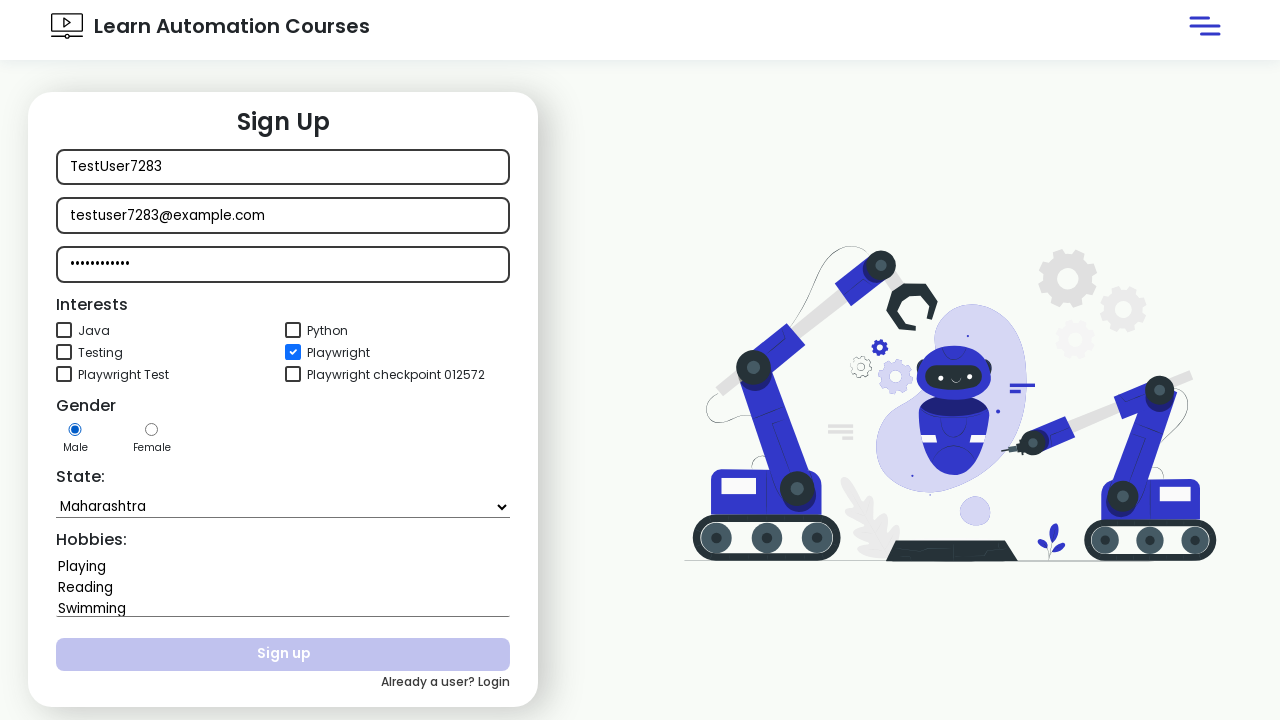

Selected 'Playing' and 'Reading' from hobbies dropdown on #hobbies
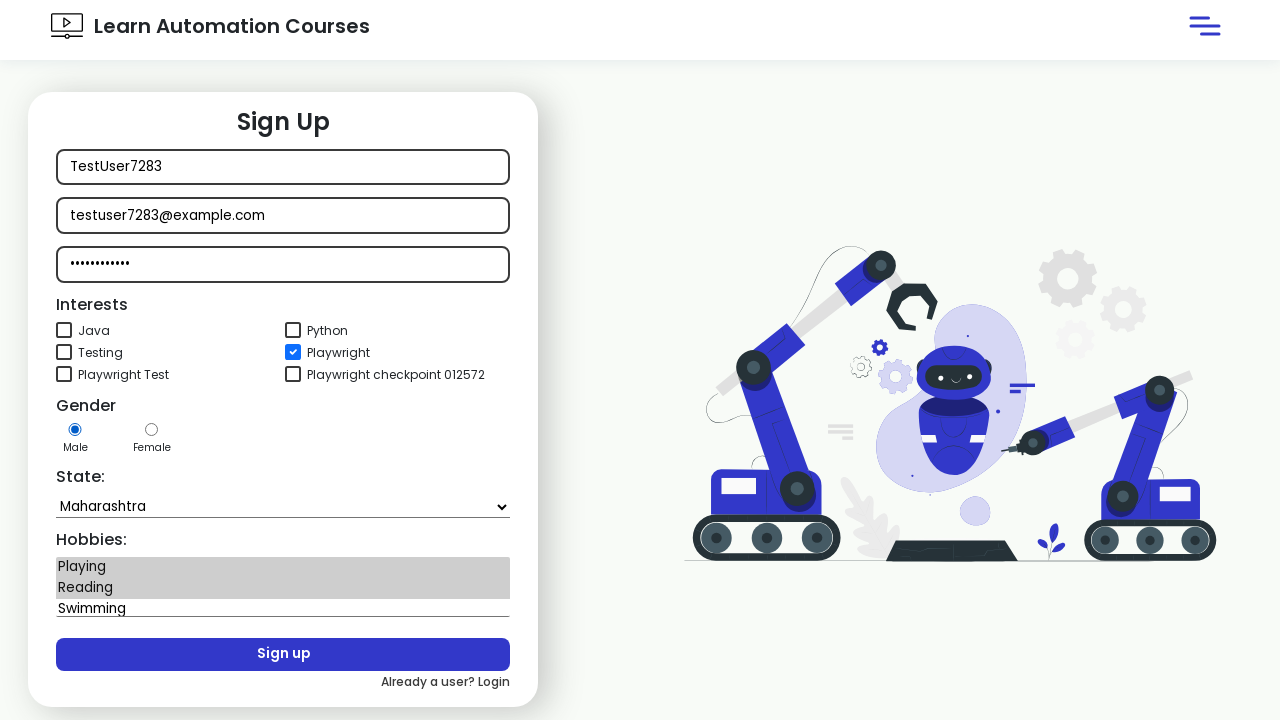

Clicked Sign up button to submit the form at (283, 655) on xpath=//button[text()='Sign up']
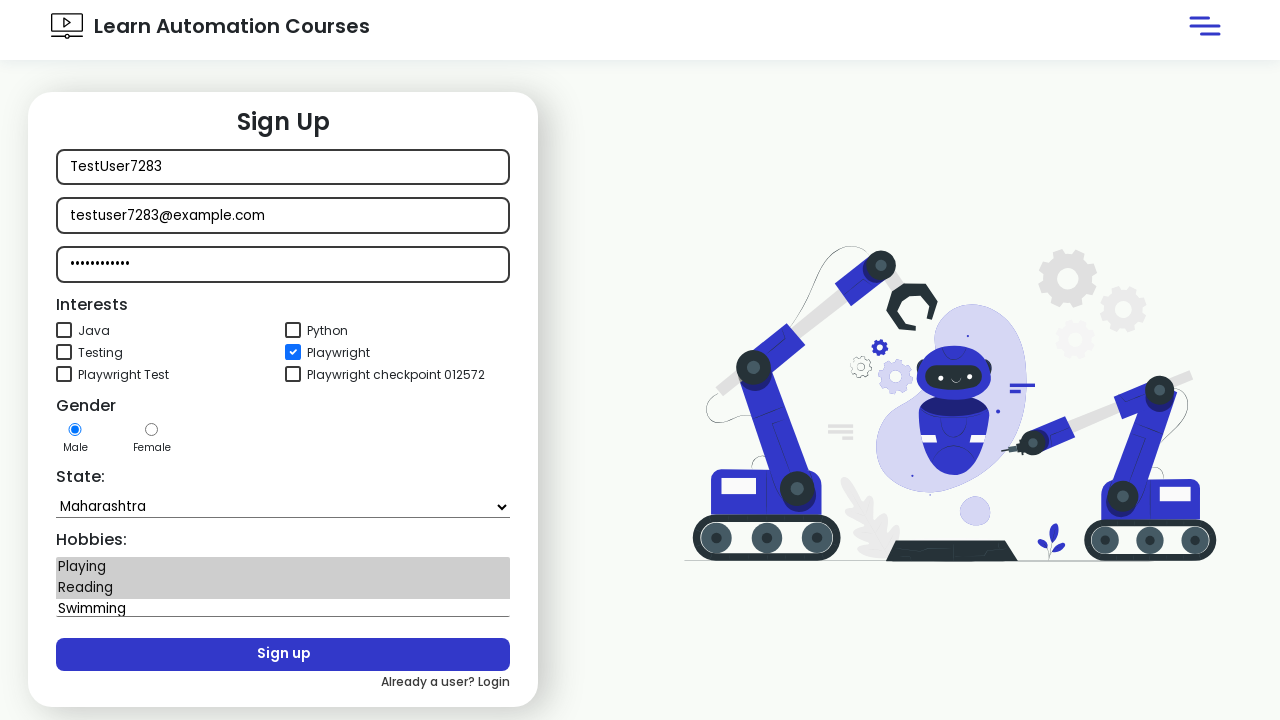

Success toast notification appeared
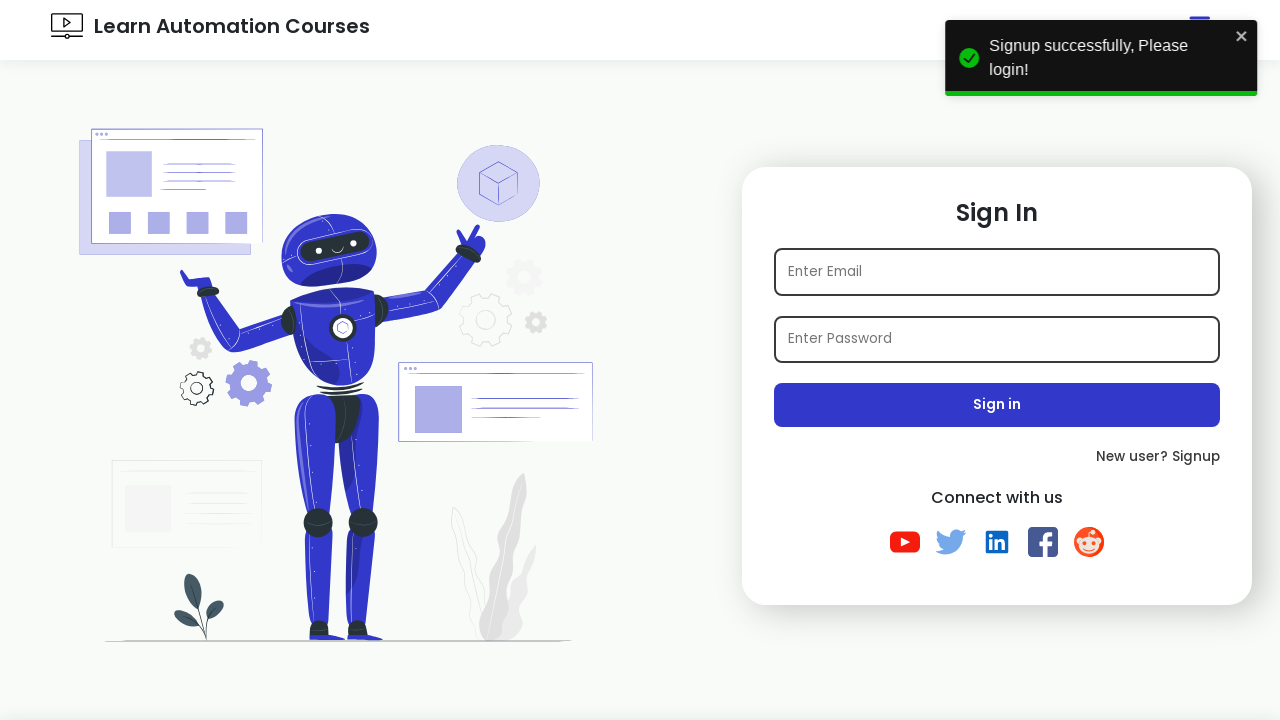

Successfully redirected back to login page after signup completion
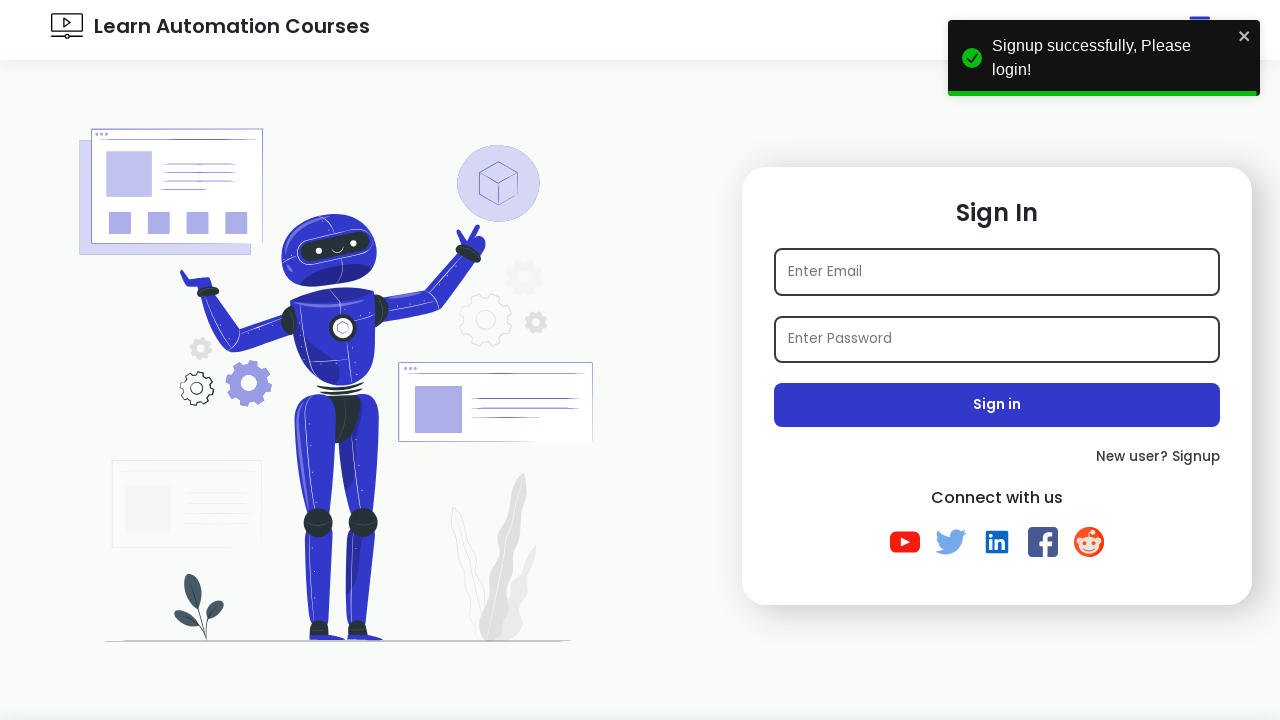

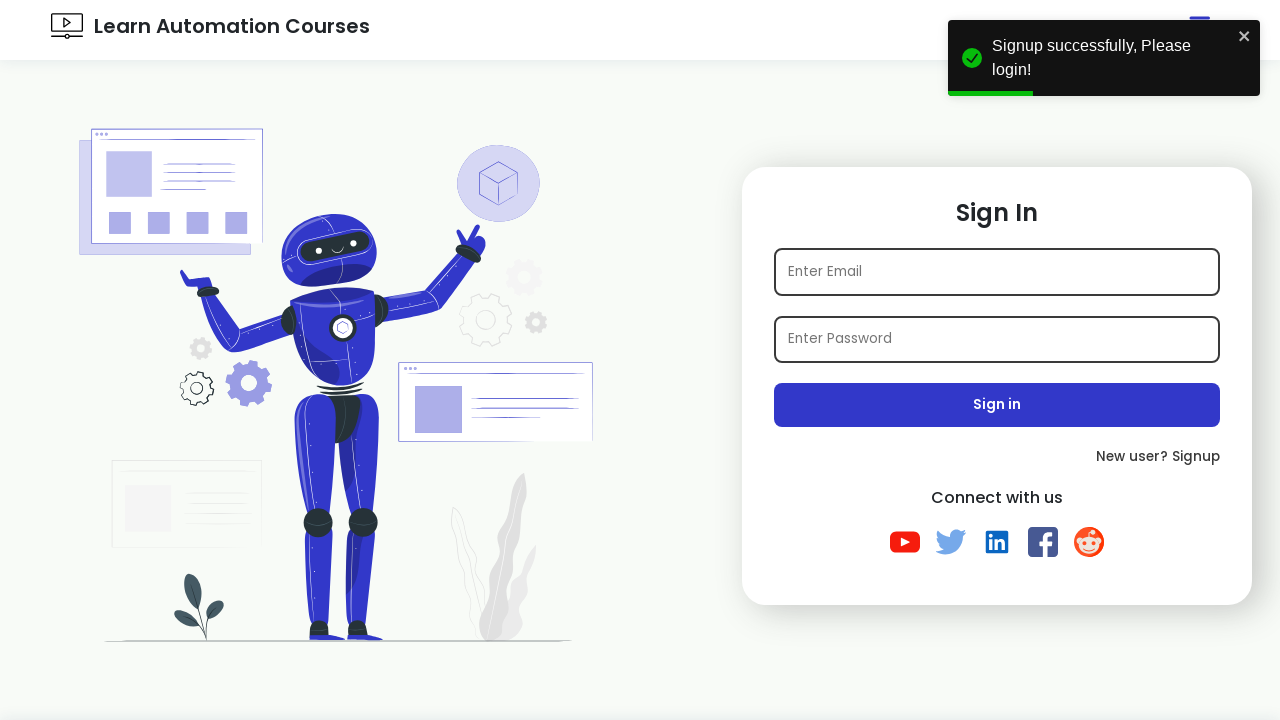